Tests window handling by clicking the Help link on Google signup page which opens a new window, then switches between the main and child windows

Starting URL: http://accounts.google.com/signup

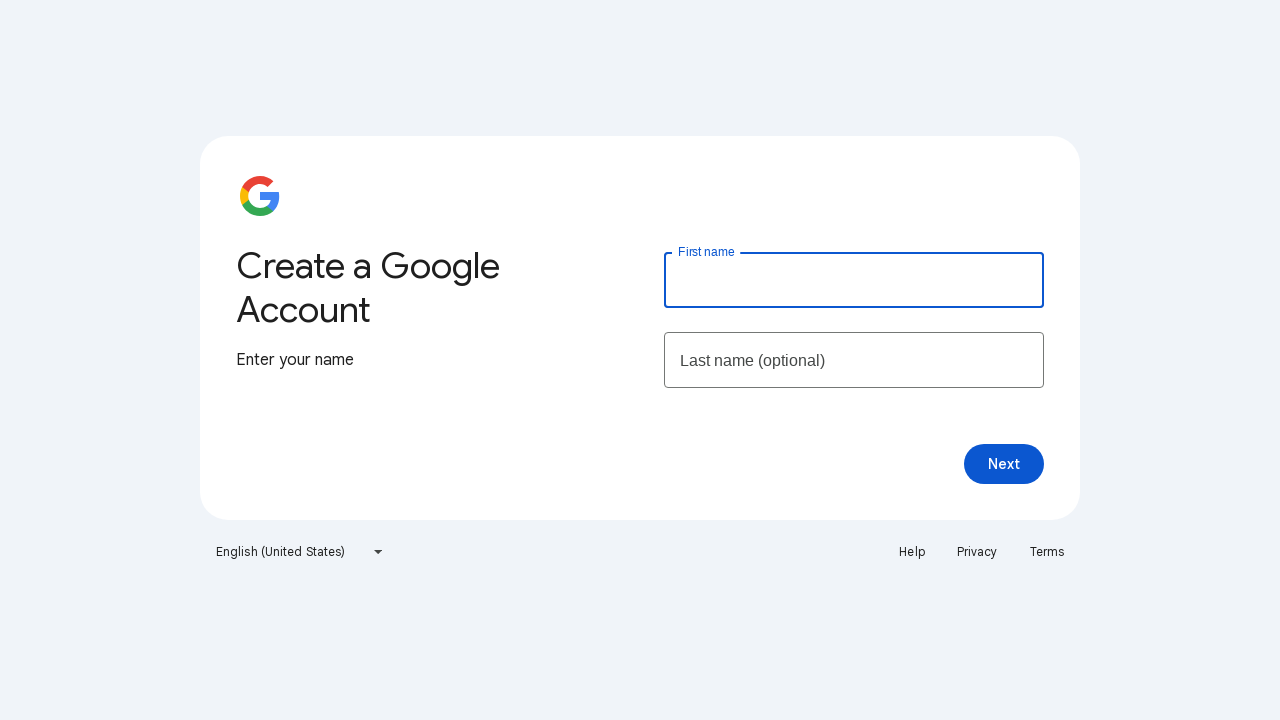

Clicked Help link on Google signup page at (912, 552) on a:text('Help')
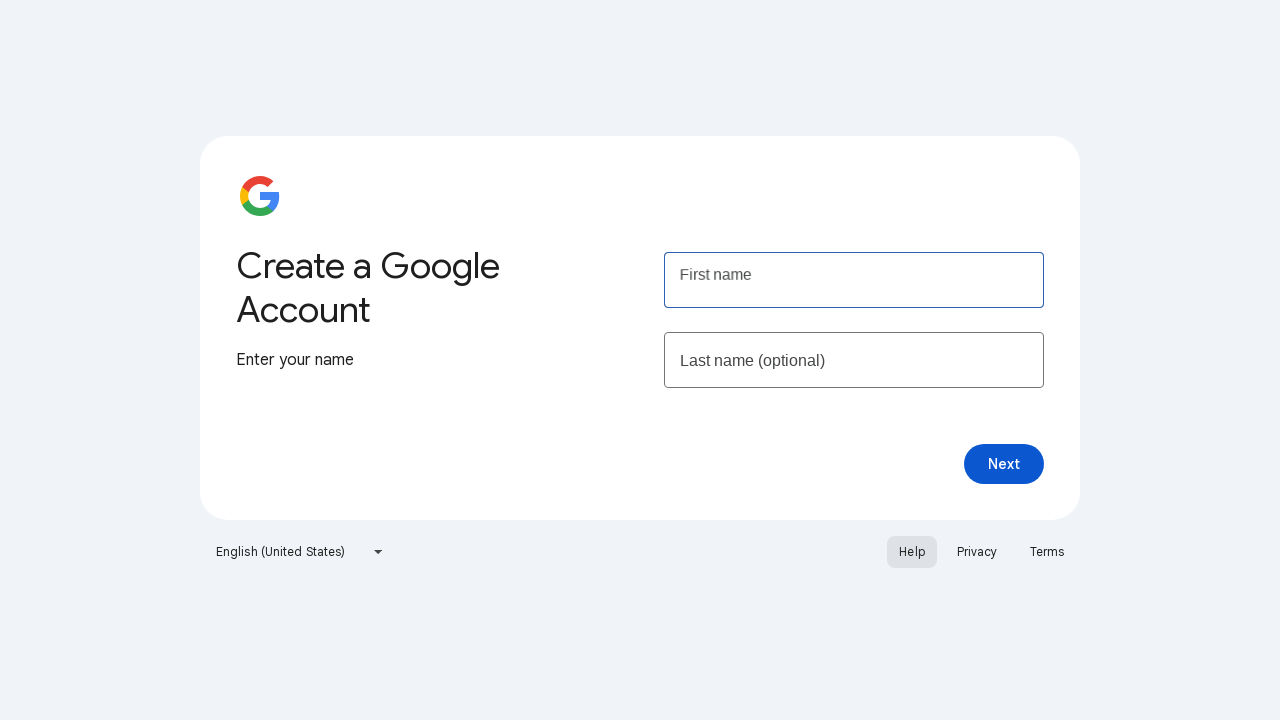

New window/tab opened with Help page
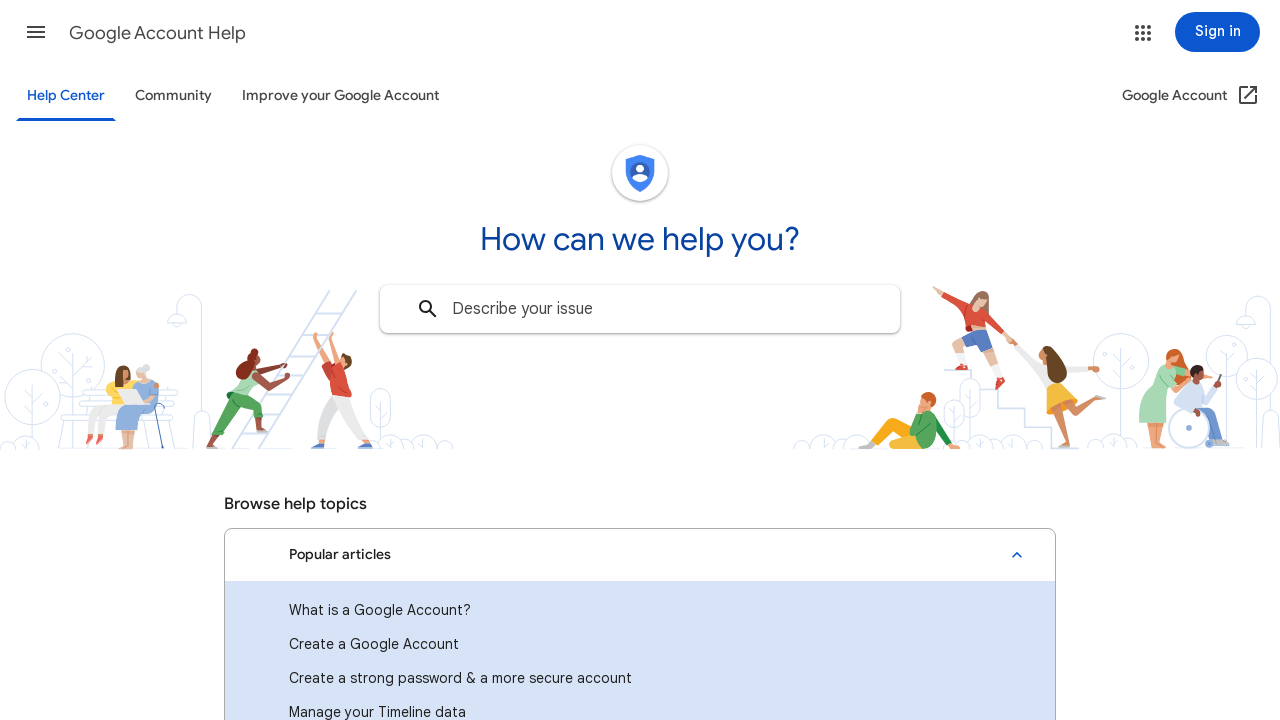

Switched focus to Help page window
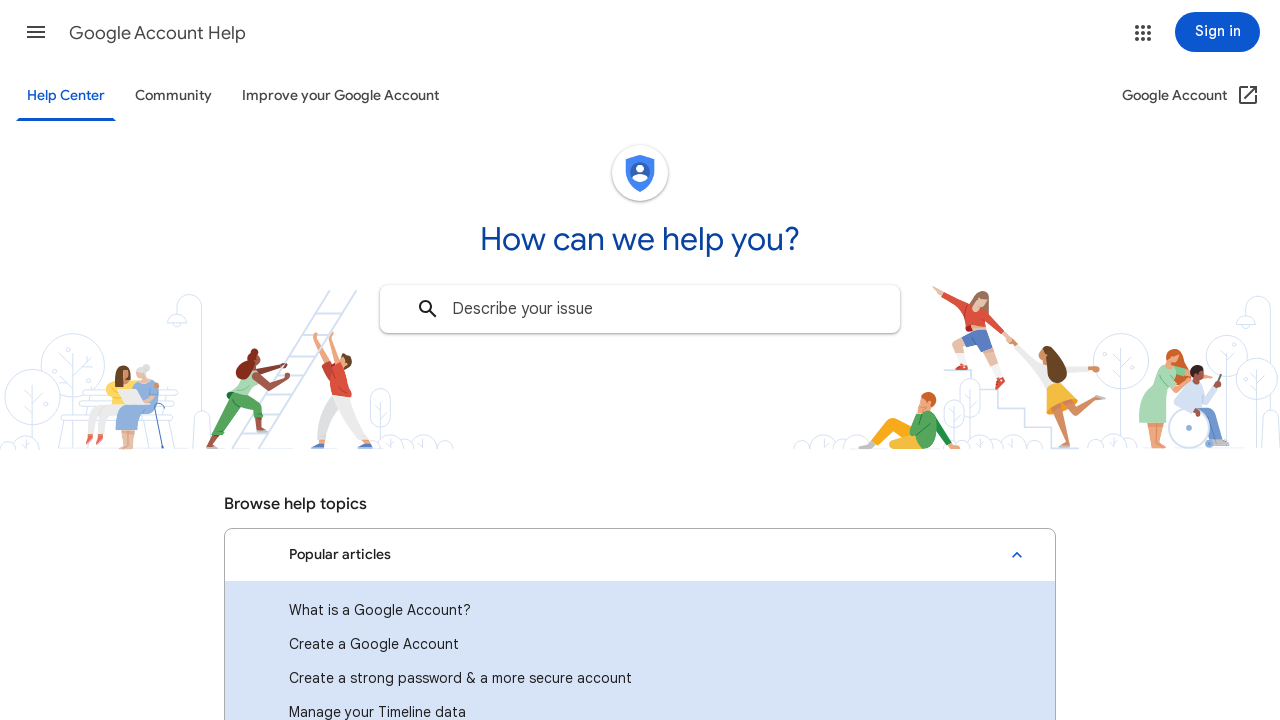

Switched focus back to main Google signup page
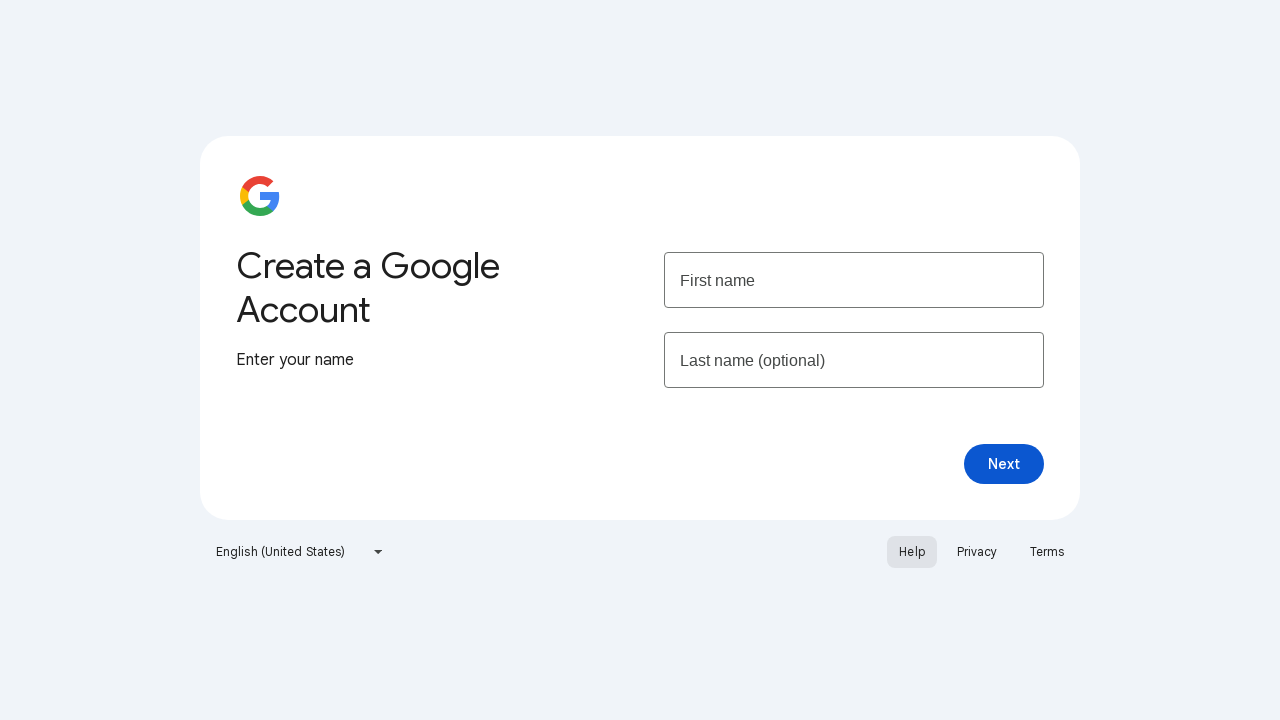

Switched focus to Help page window again
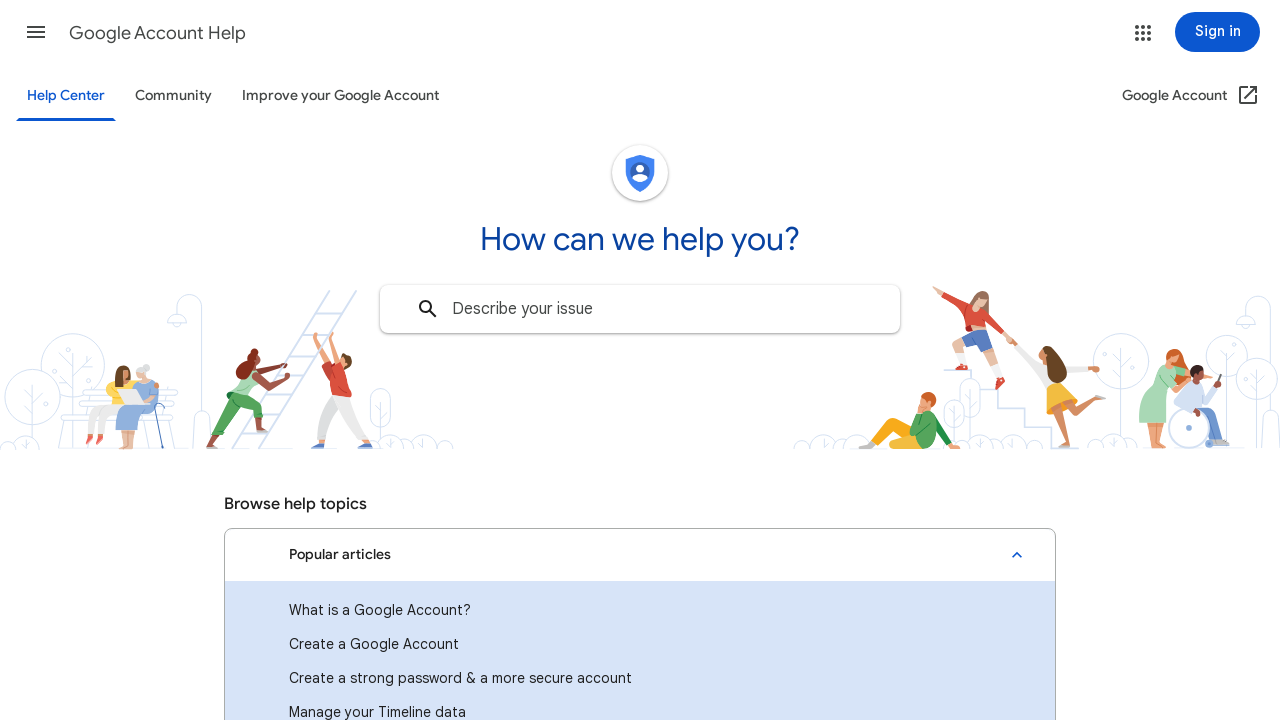

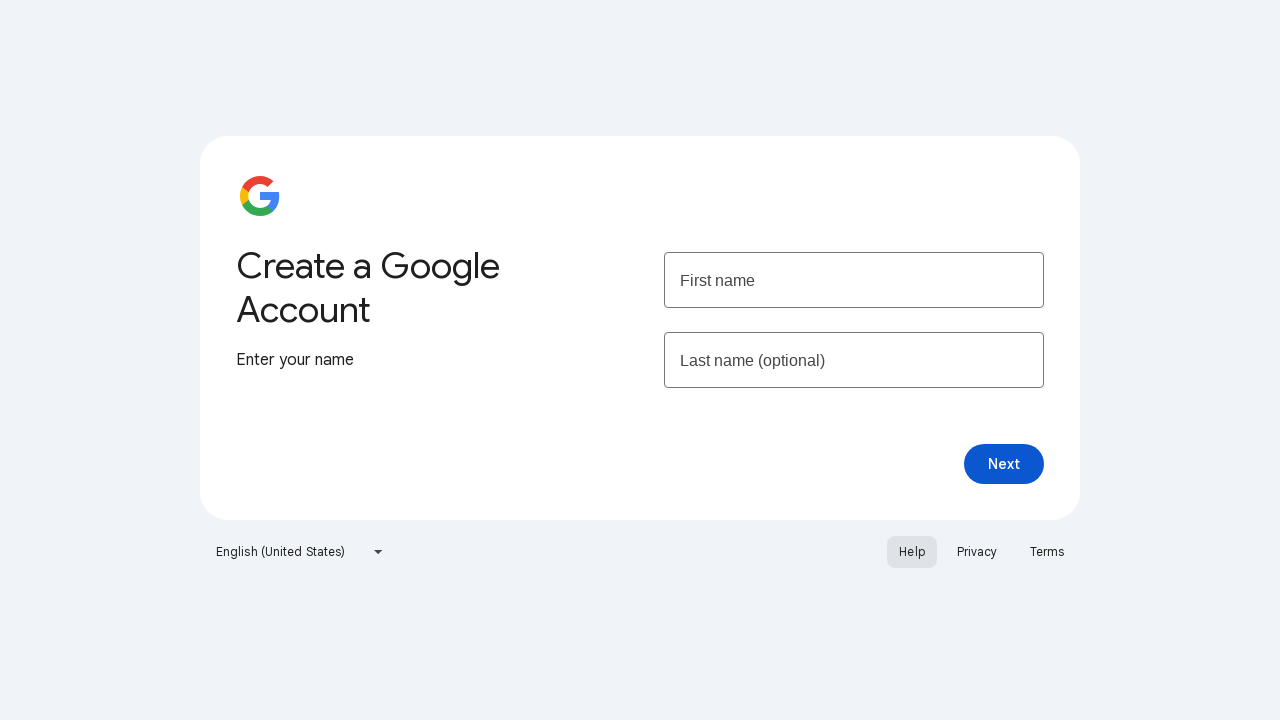